Tests mouse hover functionality by hovering over an avatar element and verifying that hidden content becomes visible

Starting URL: https://the-internet.herokuapp.com/hovers

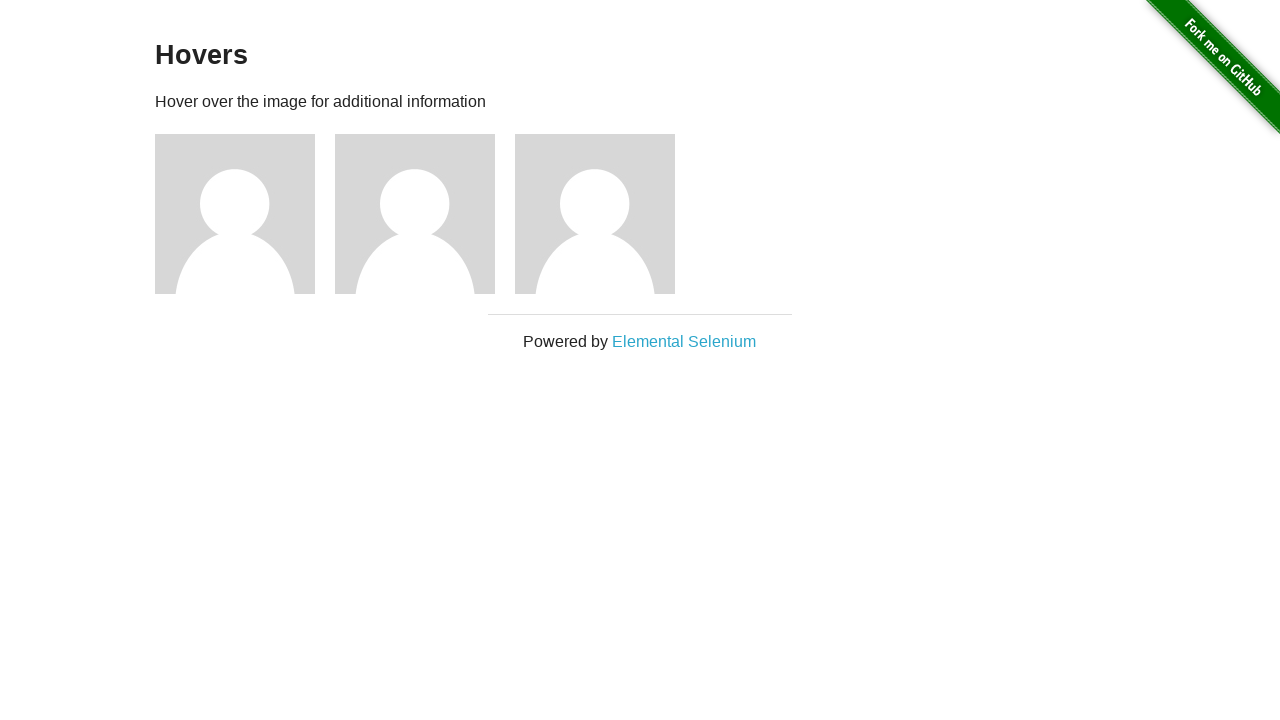

Located the first avatar/figure element
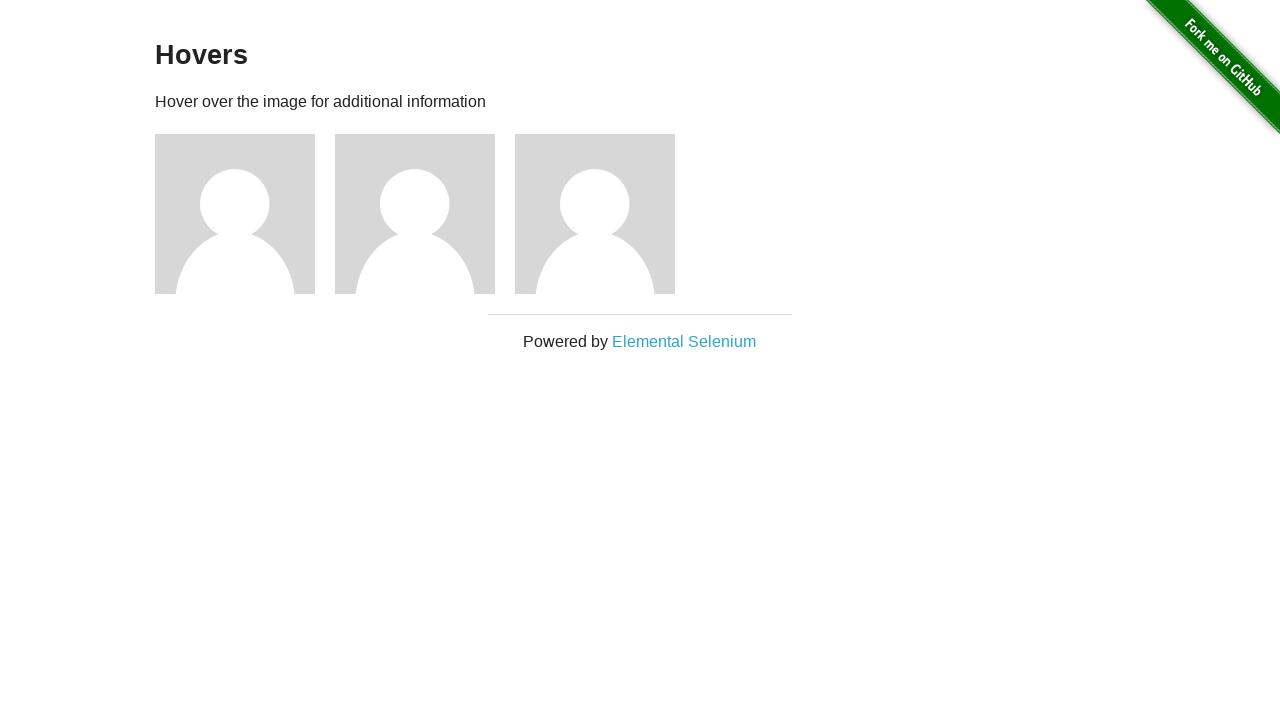

Hovered over the first avatar element at (245, 214) on .figure >> nth=0
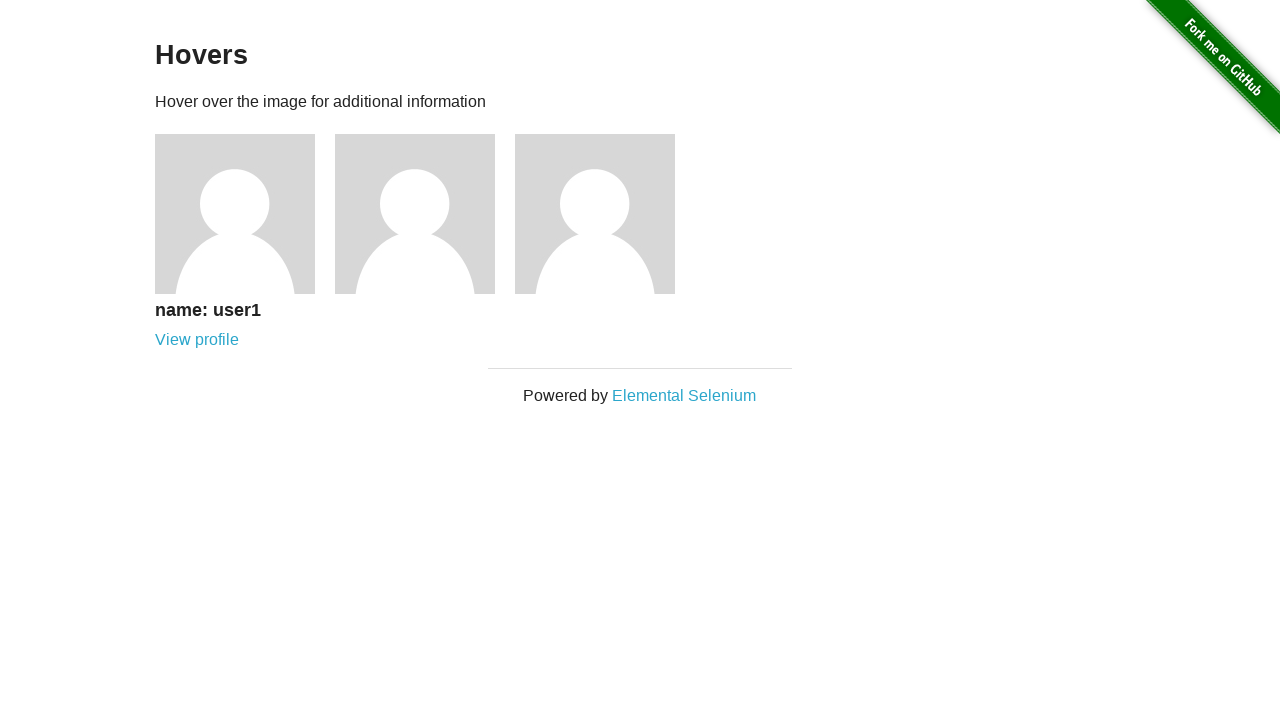

Verified that hidden h5 content became visible after hover
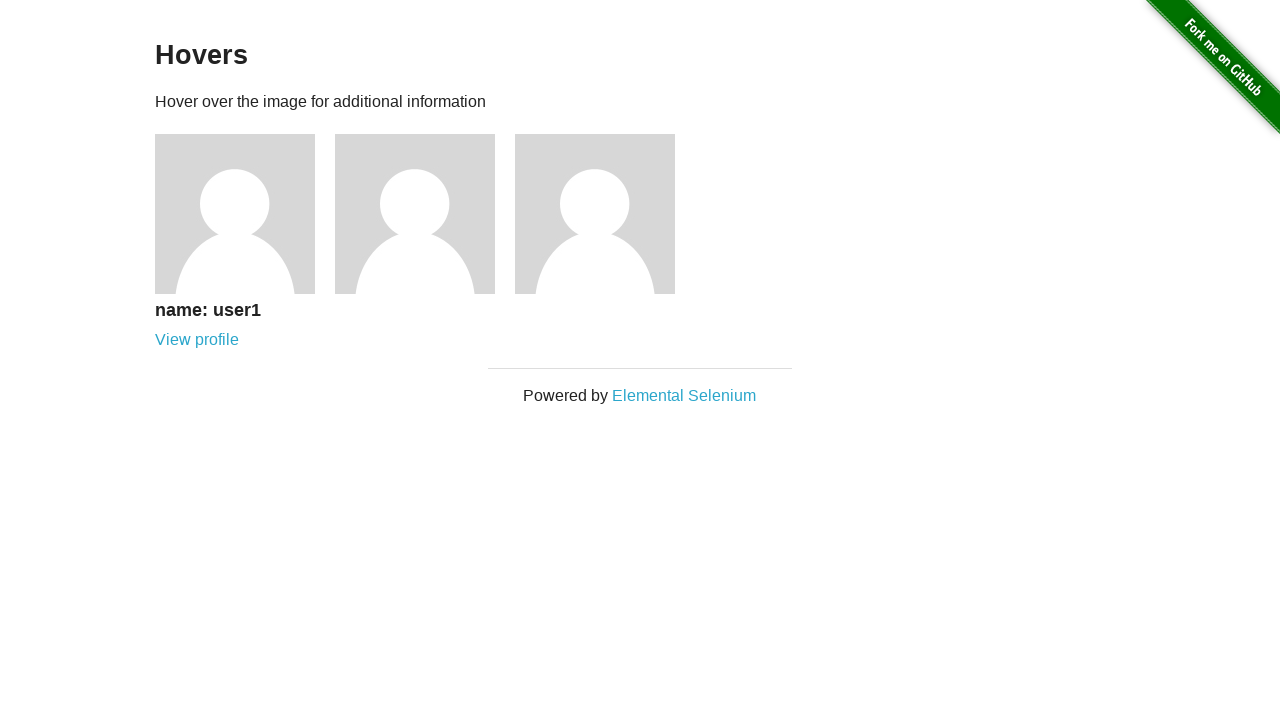

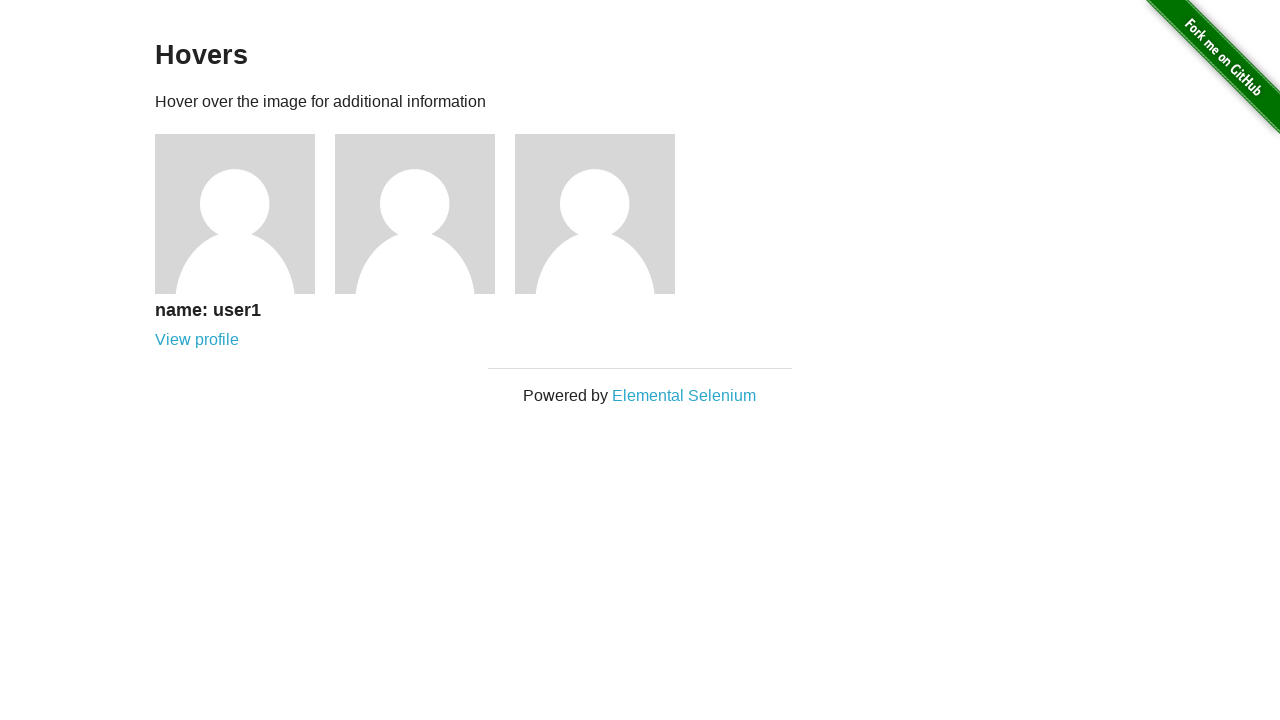